Tests radio button selection by checking a radio button and verifying its state

Starting URL: https://www.rahulshettyacademy.com/AutomationPractice/

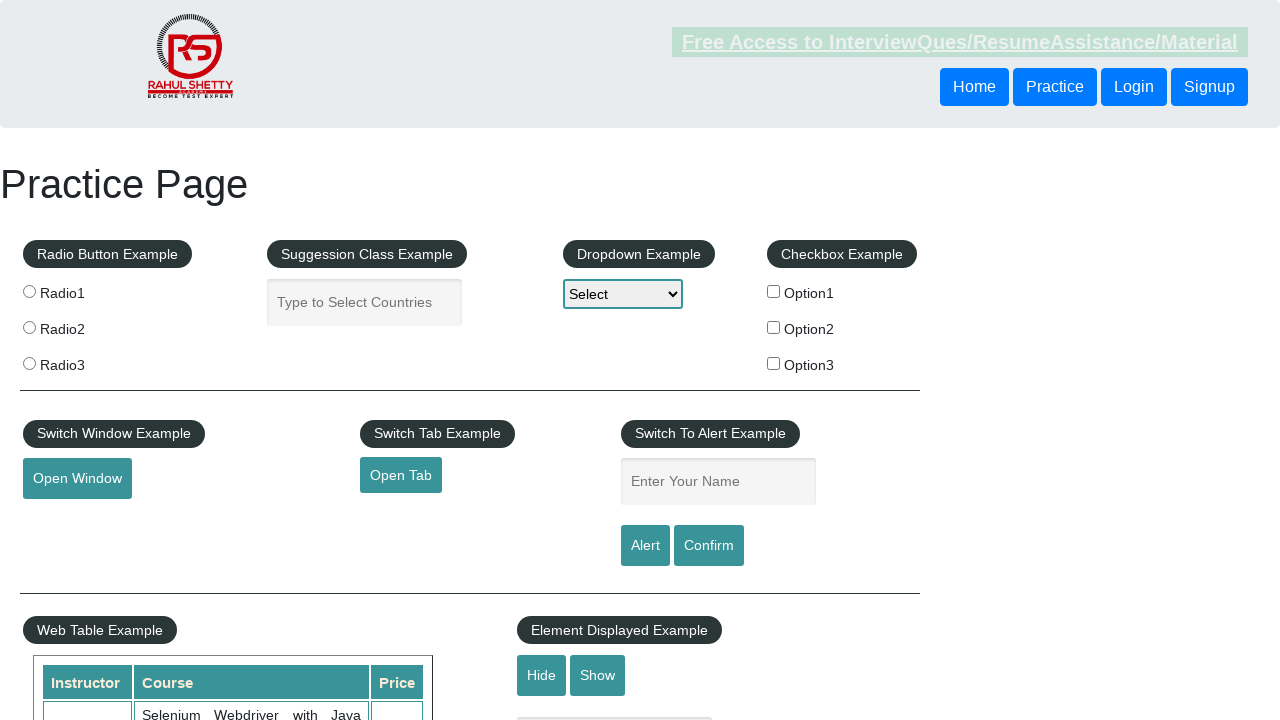

Checked the first radio button (radio1) at (29, 291) on [value='radio1']
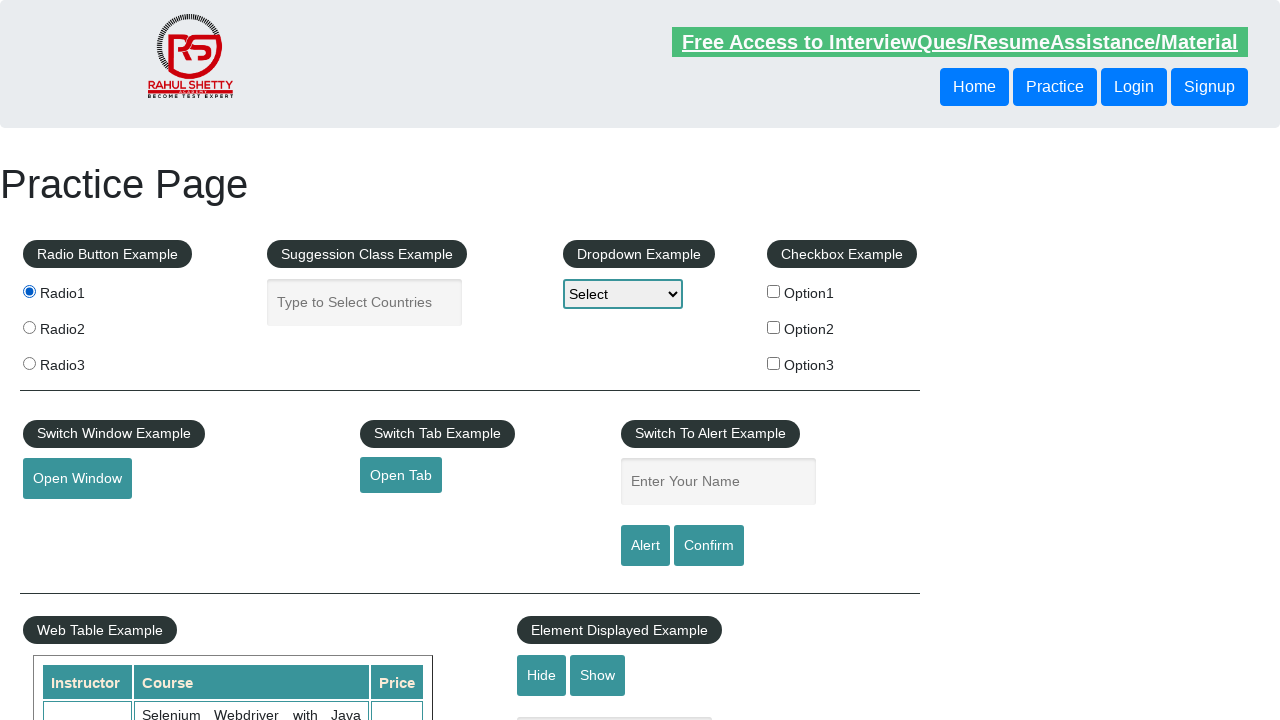

Verified that the first radio button is checked
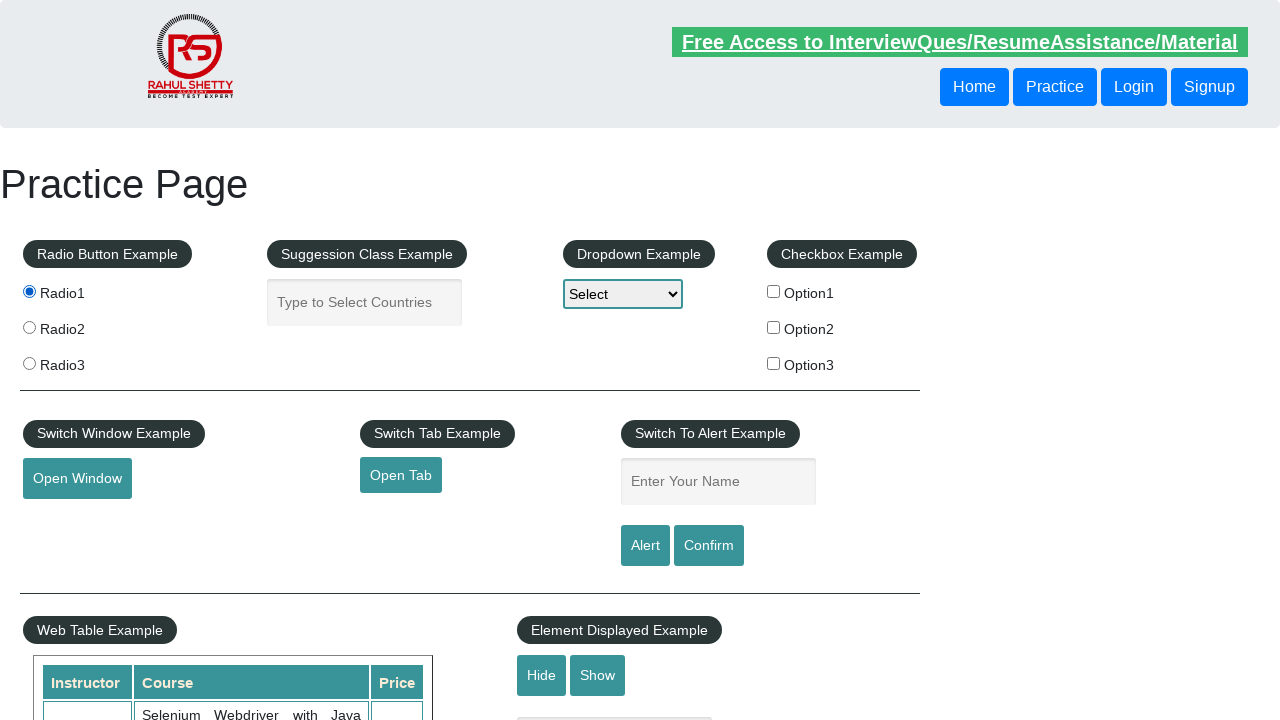

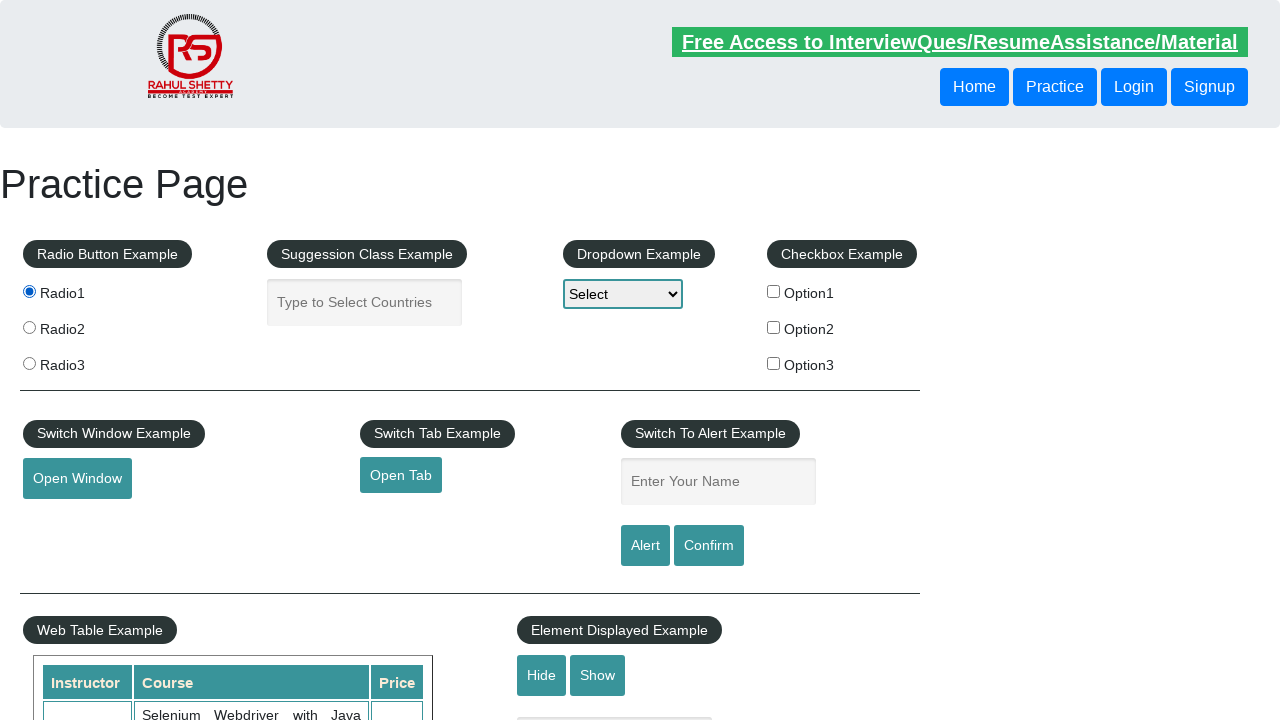